Tests dropdown functionality by selecting an option from a dropdown menu and verifying the selection

Starting URL: https://the-internet.herokuapp.com

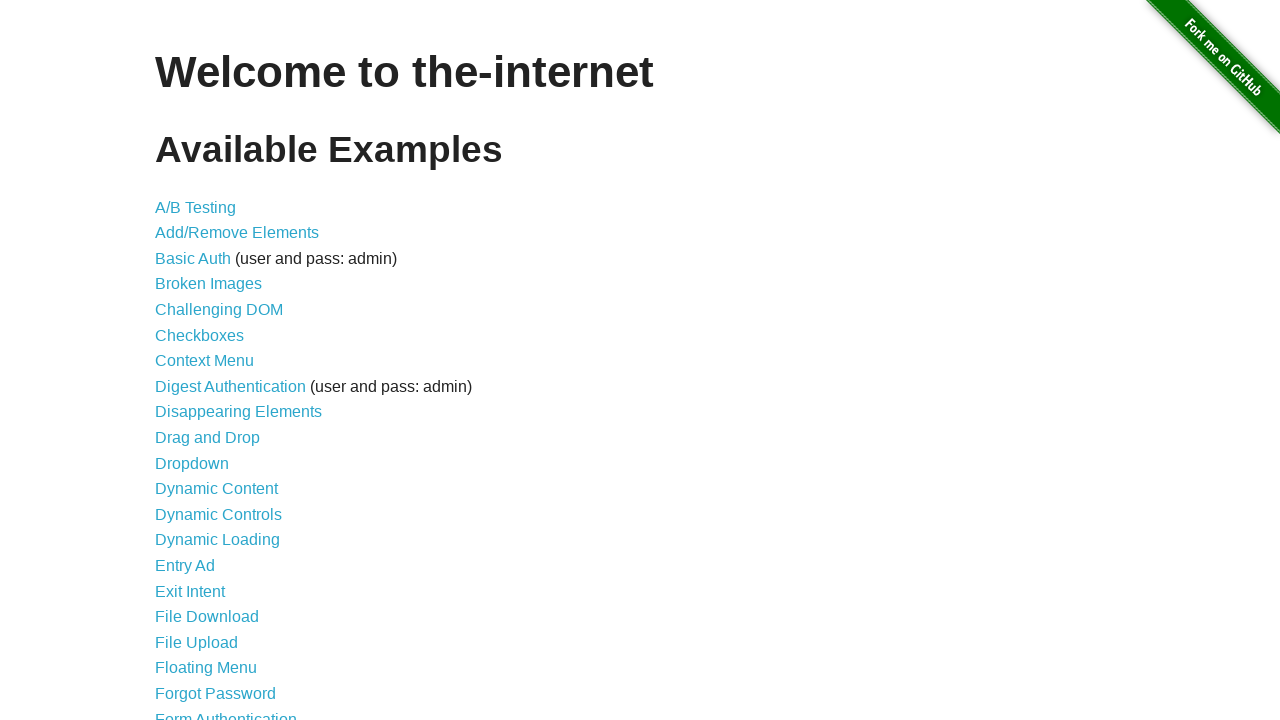

Clicked on Dropdown link at (192, 463) on a[href='/dropdown']
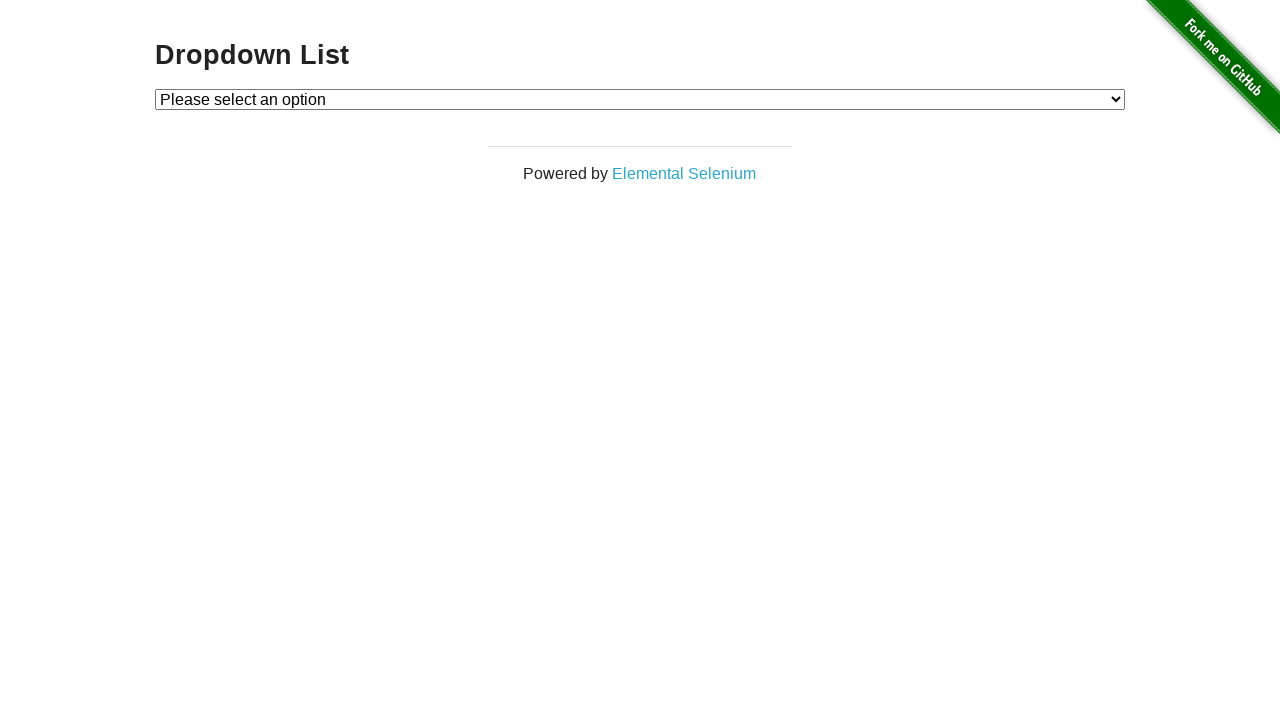

Dropdown menu loaded
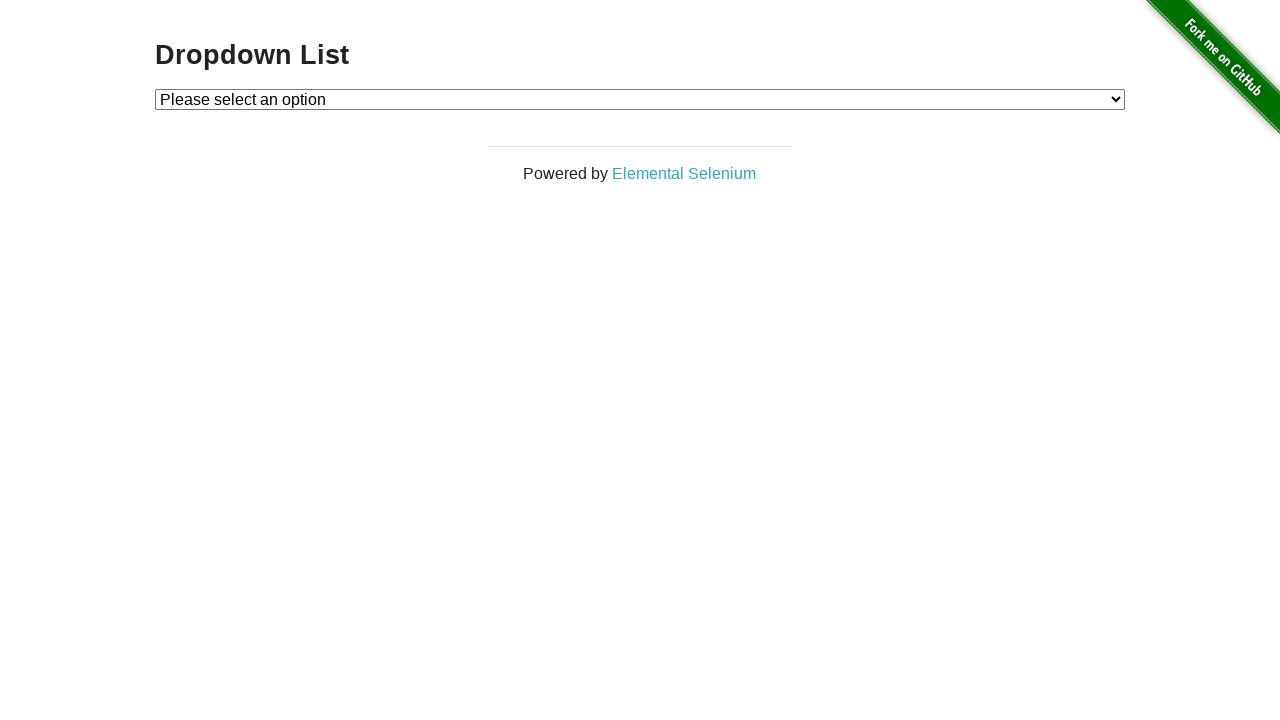

Selected Option 1 from dropdown on #dropdown
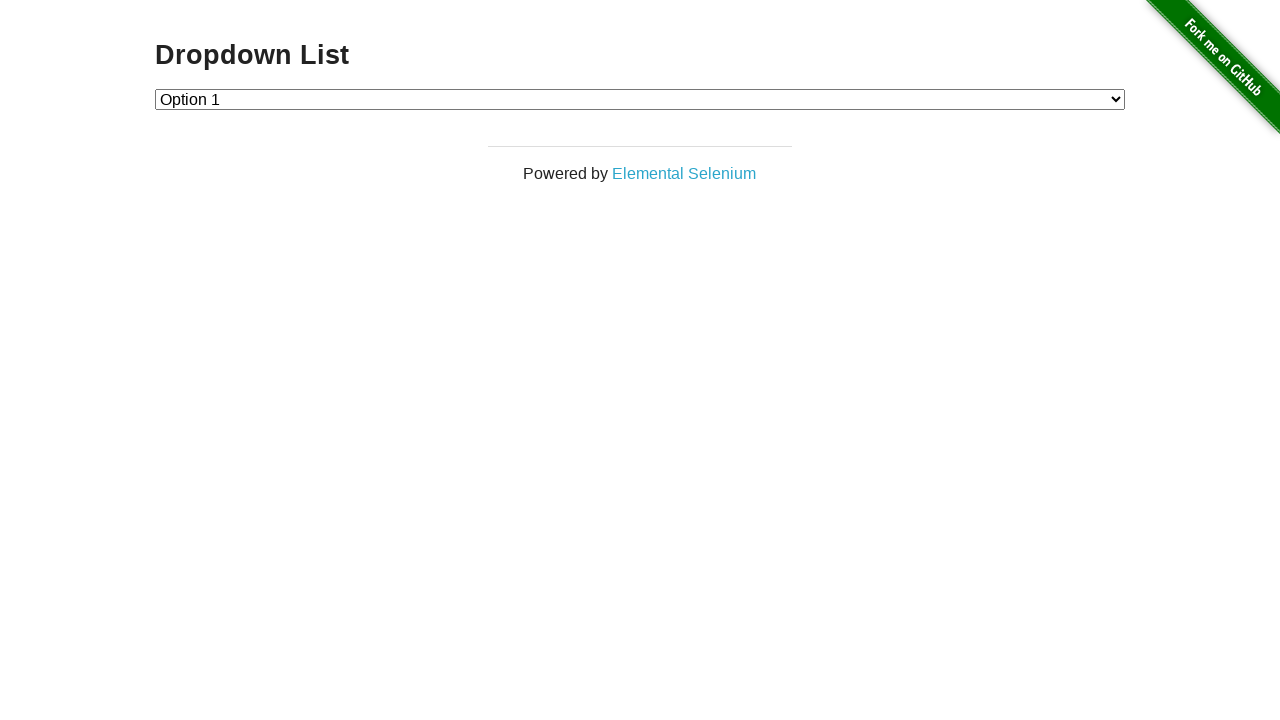

Verified that Option 1 is selected in dropdown
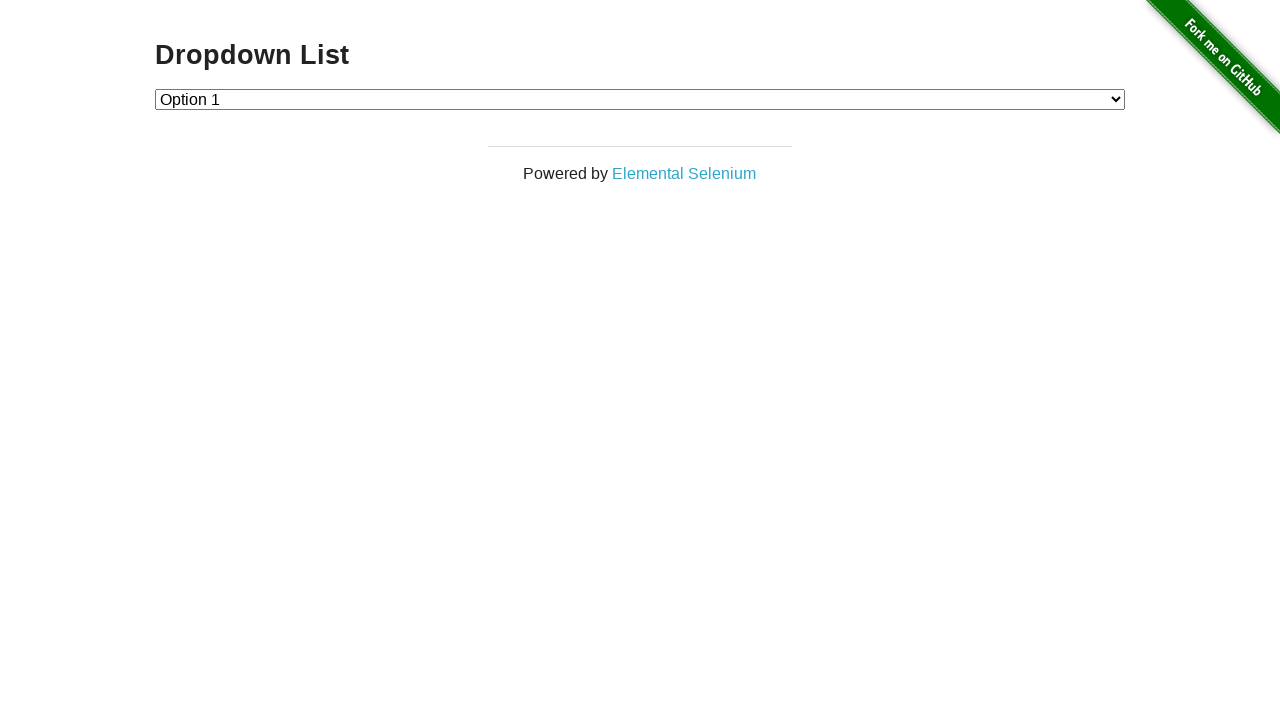

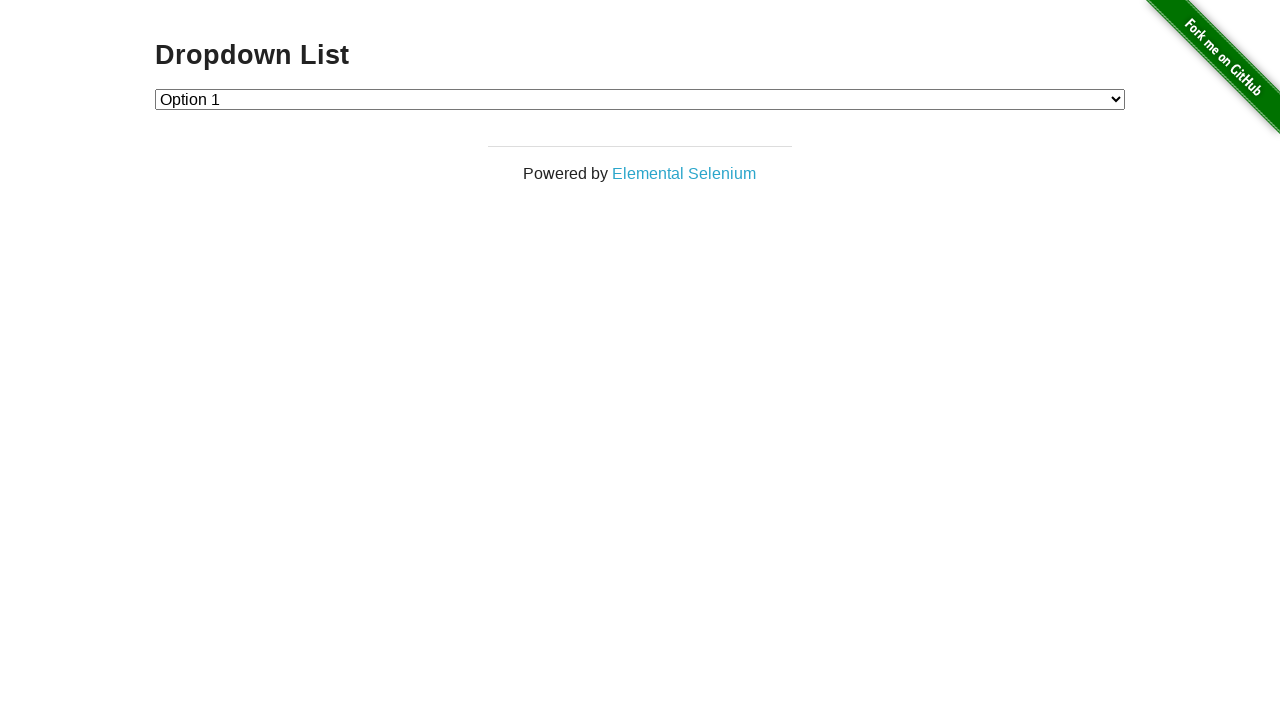